Tests autocomplete/autosuggest functionality by typing partial text and selecting a specific option from the dropdown suggestions

Starting URL: https://rahulshettyacademy.com/dropdownsPractise/

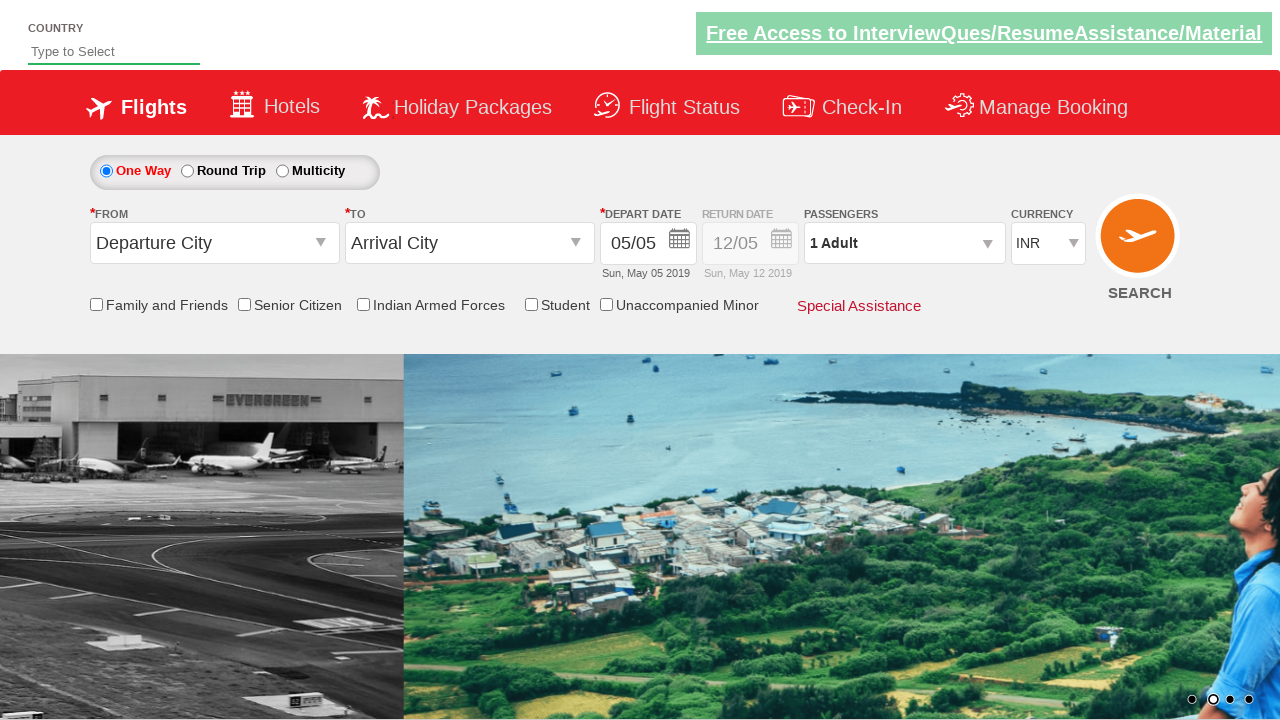

Typed 'Ind' in autosuggest field to trigger dropdown suggestions on #autosuggest
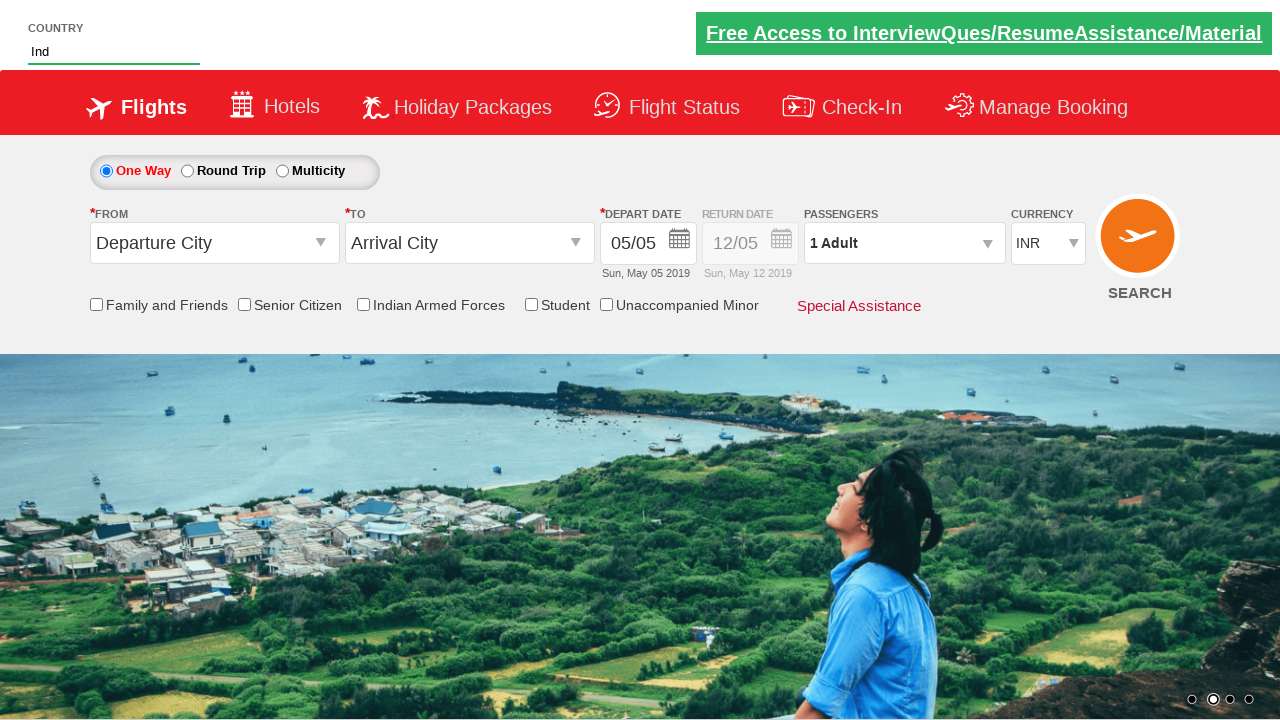

Dropdown suggestions appeared and became visible
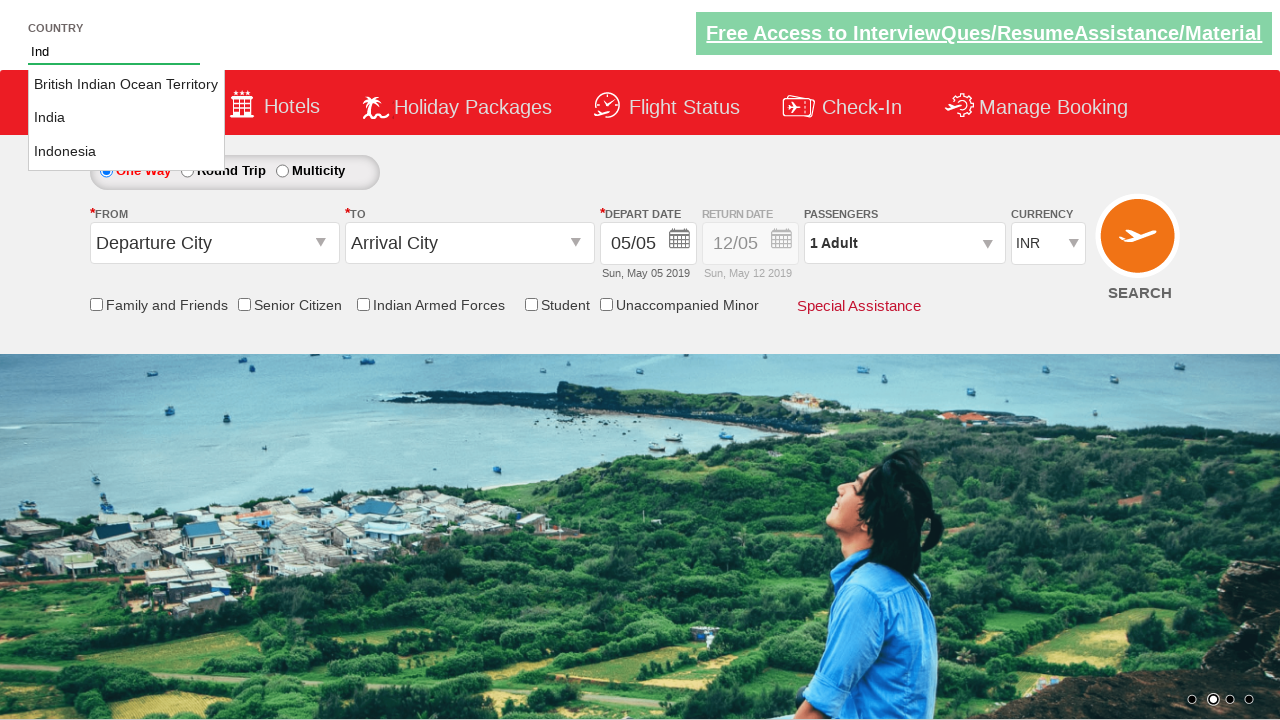

Selected 'India' from the autosuggest dropdown options at (126, 118) on xpath=//li[@class='ui-menu-item']/a >> nth=1
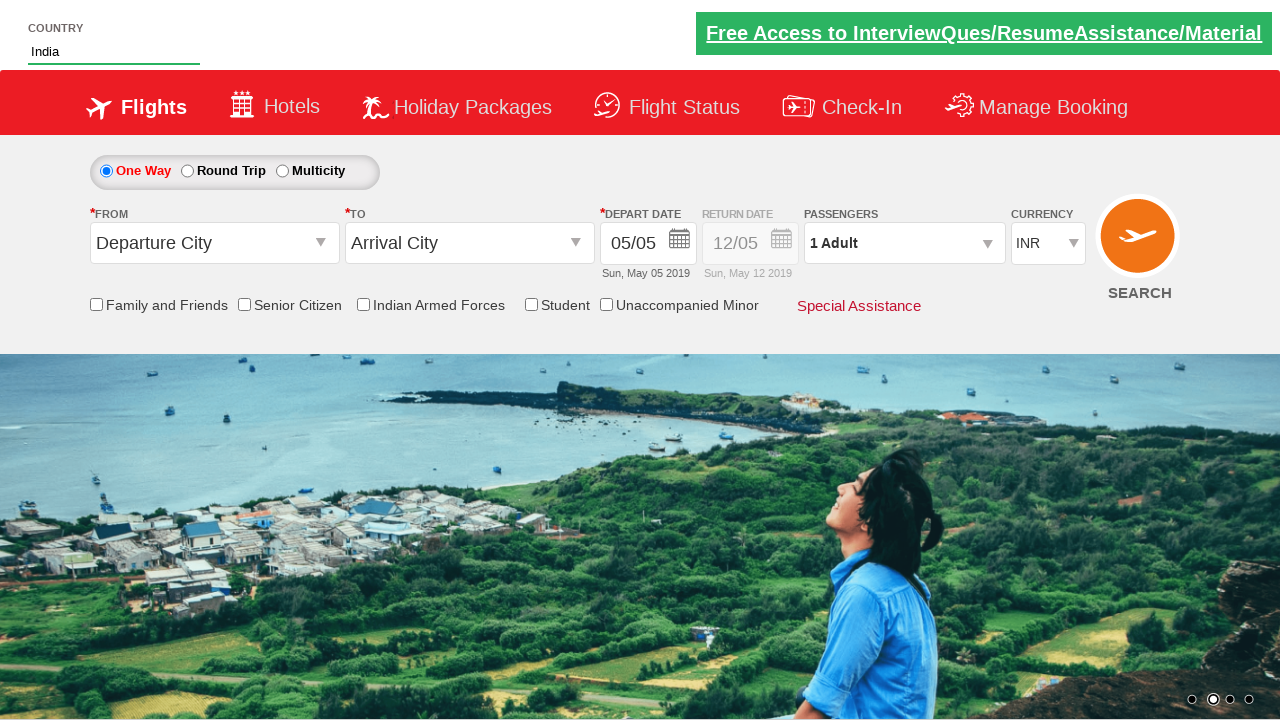

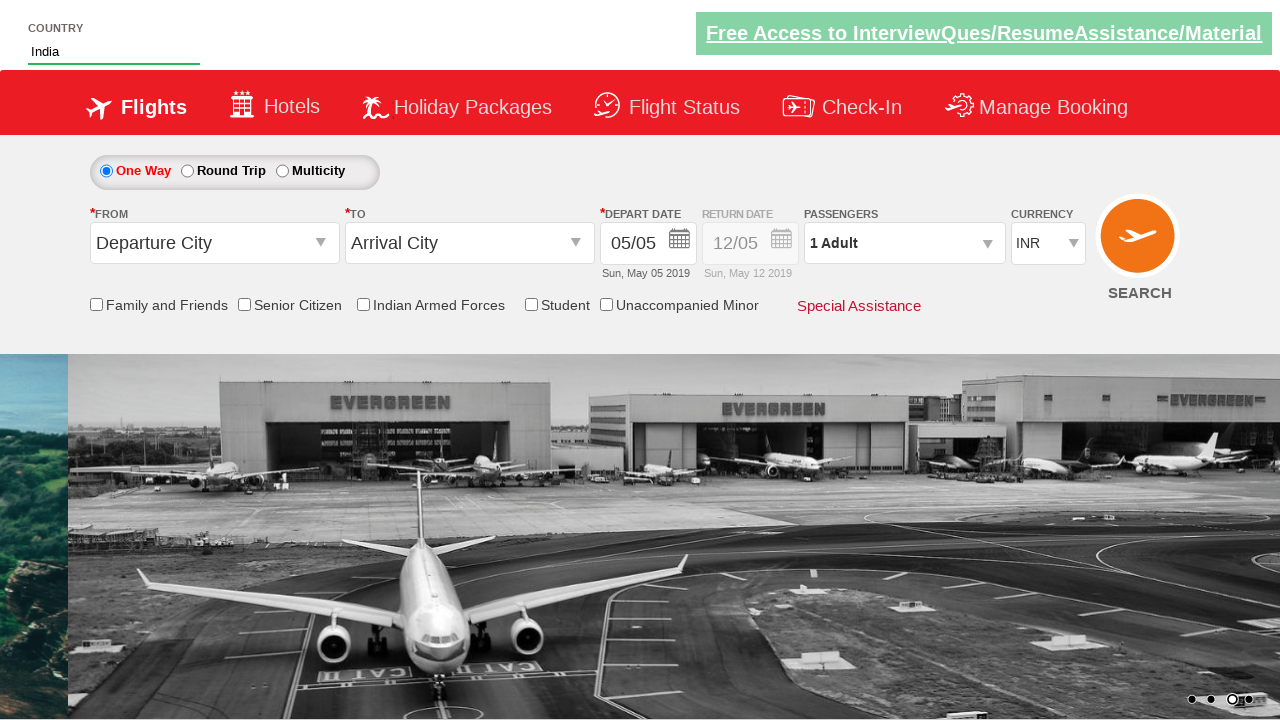